Tests scrolling functionality by scrolling to the "Delivery Information" link in the footer and clicking it to navigate to the delivery information page.

Starting URL: https://naveenautomationlabs.com/opencart/

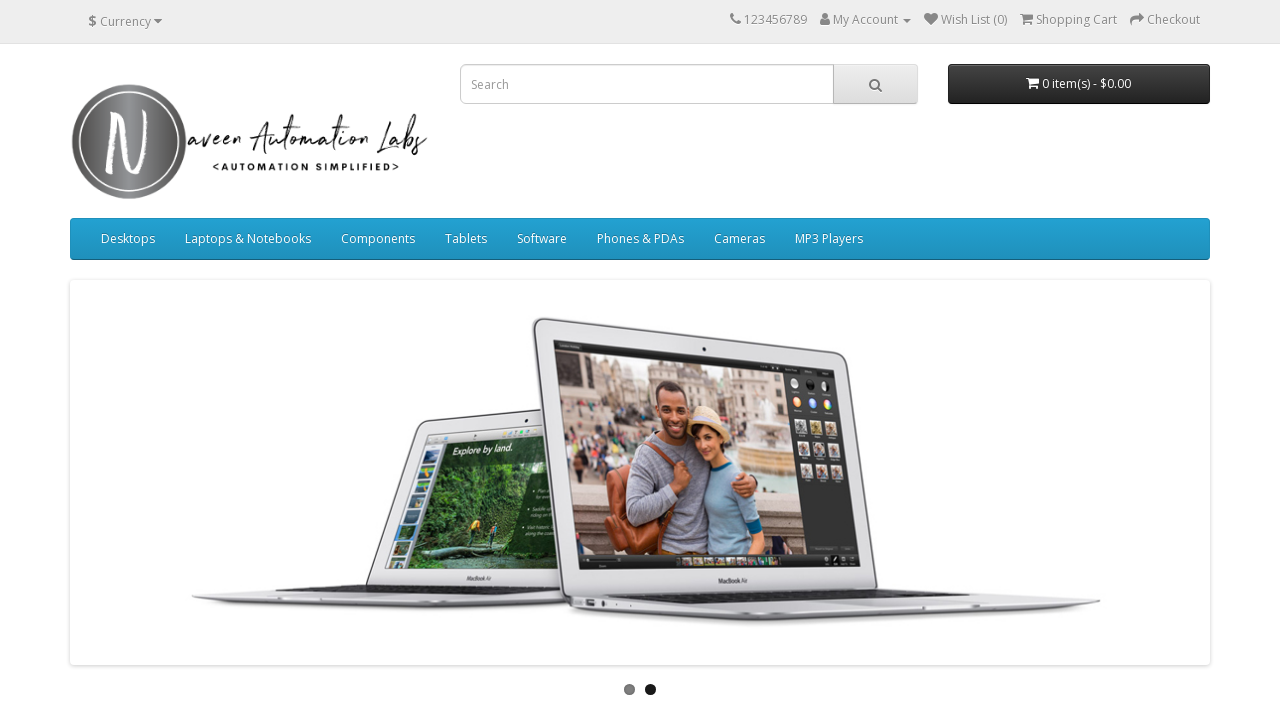

Located the 'Delivery Information' link in the footer
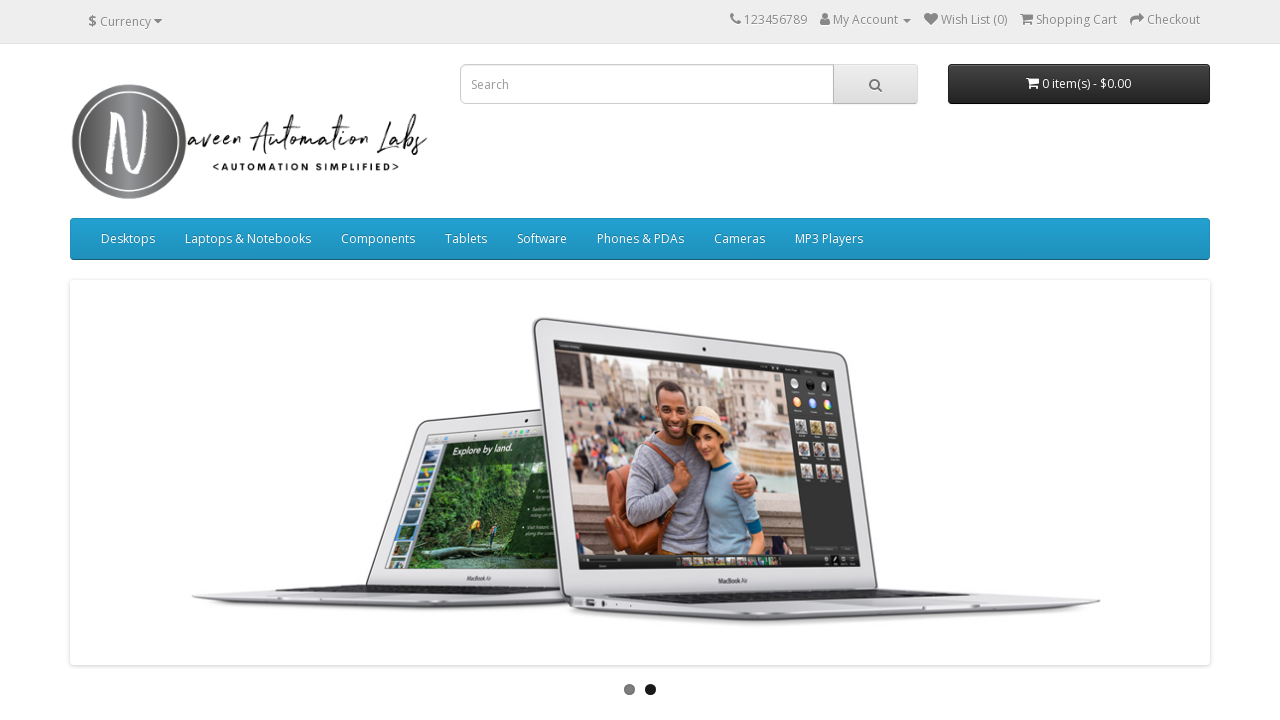

Scrolled to the 'Delivery Information' link
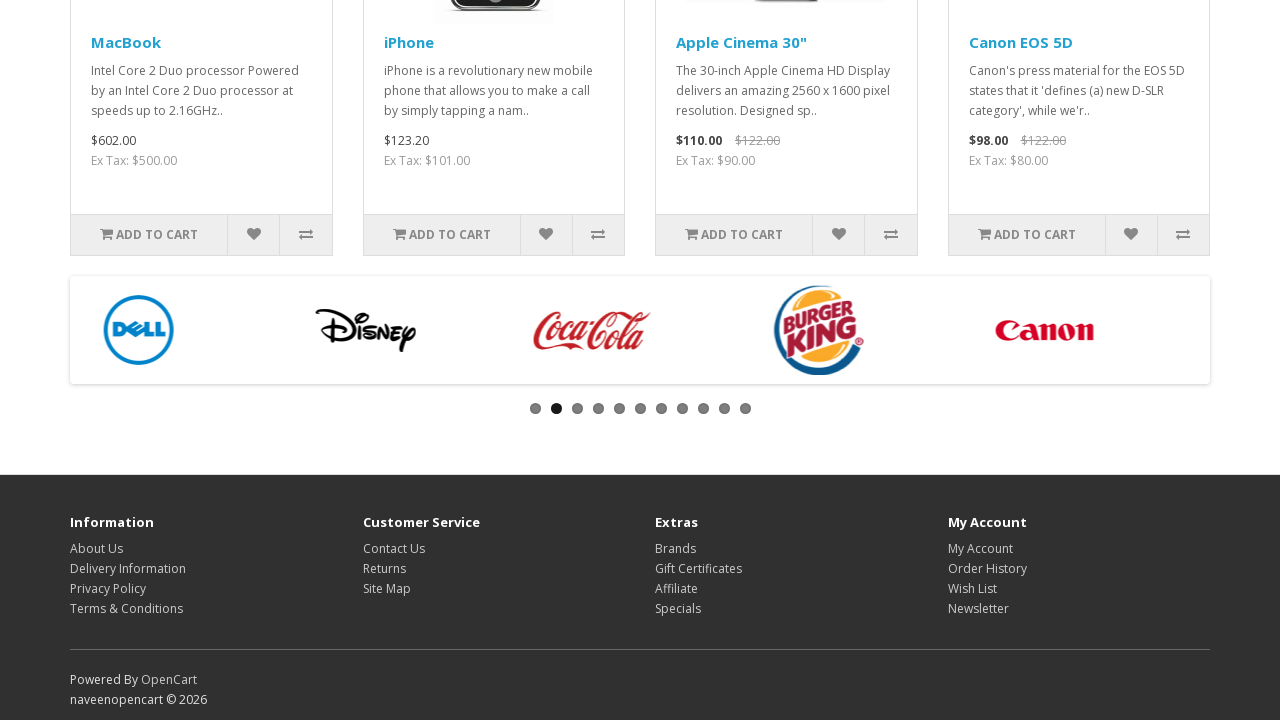

Clicked the 'Delivery Information' link to navigate to delivery information page at (128, 569) on xpath=//a[text()='Delivery Information']
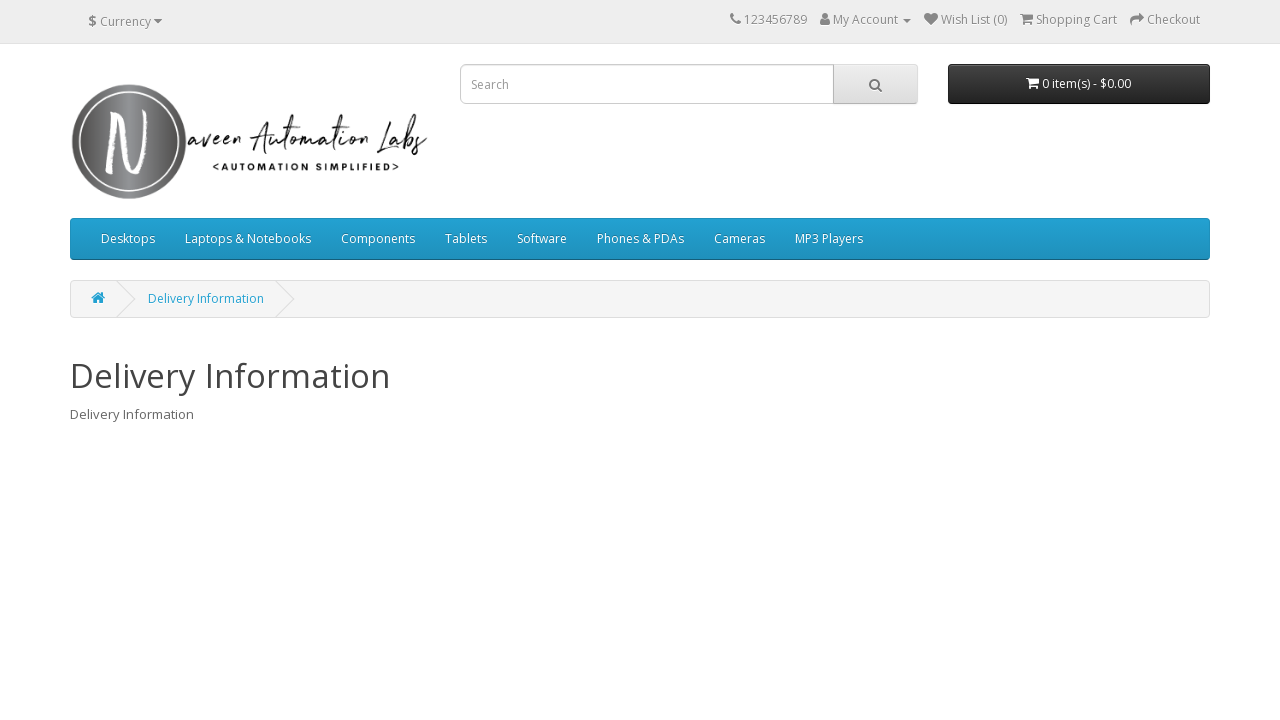

Delivery information page loaded successfully
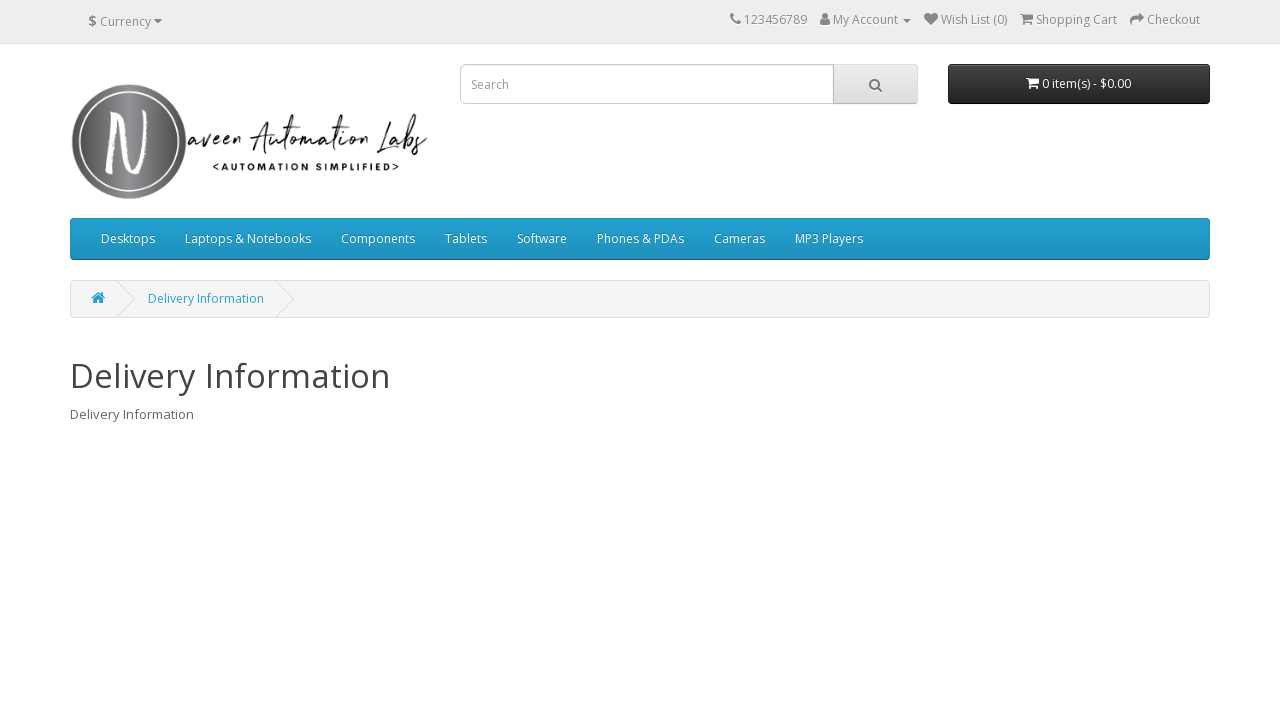

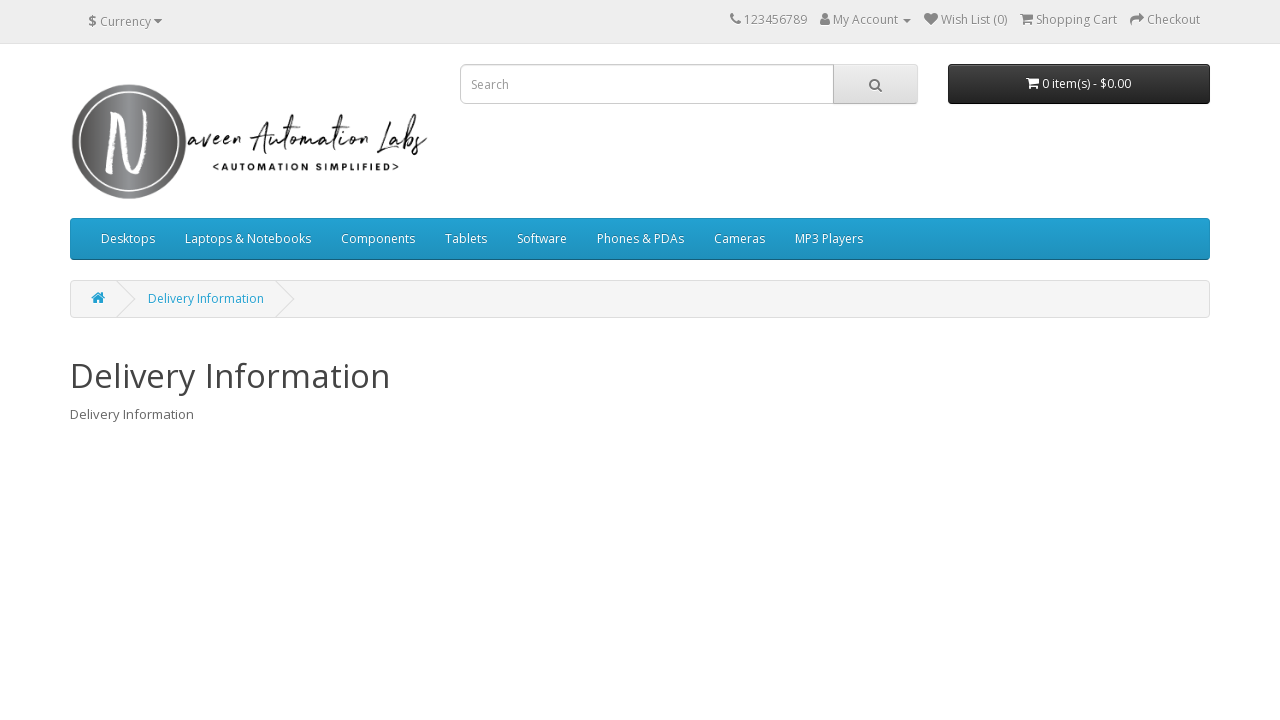